Navigates to The Bell Company website and verifies the page loads successfully

Starting URL: https://www.thebellcompany.com/

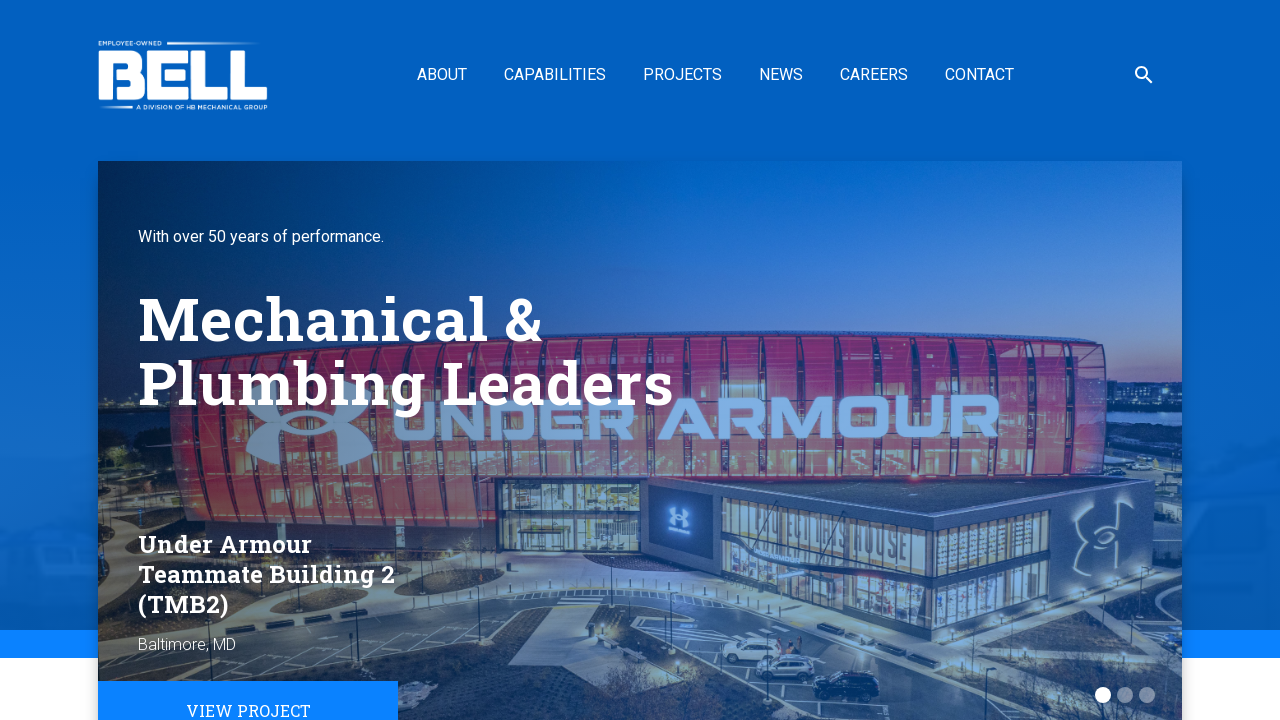

Waited for page to reach domcontentloaded state
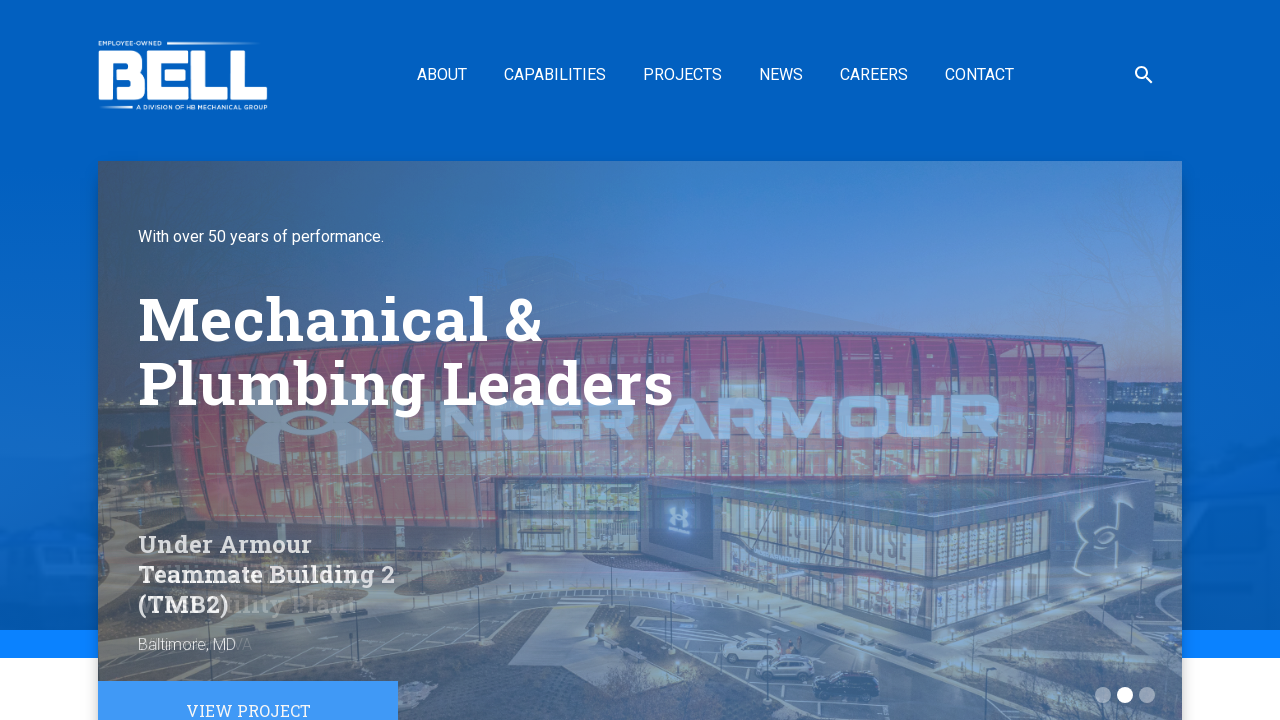

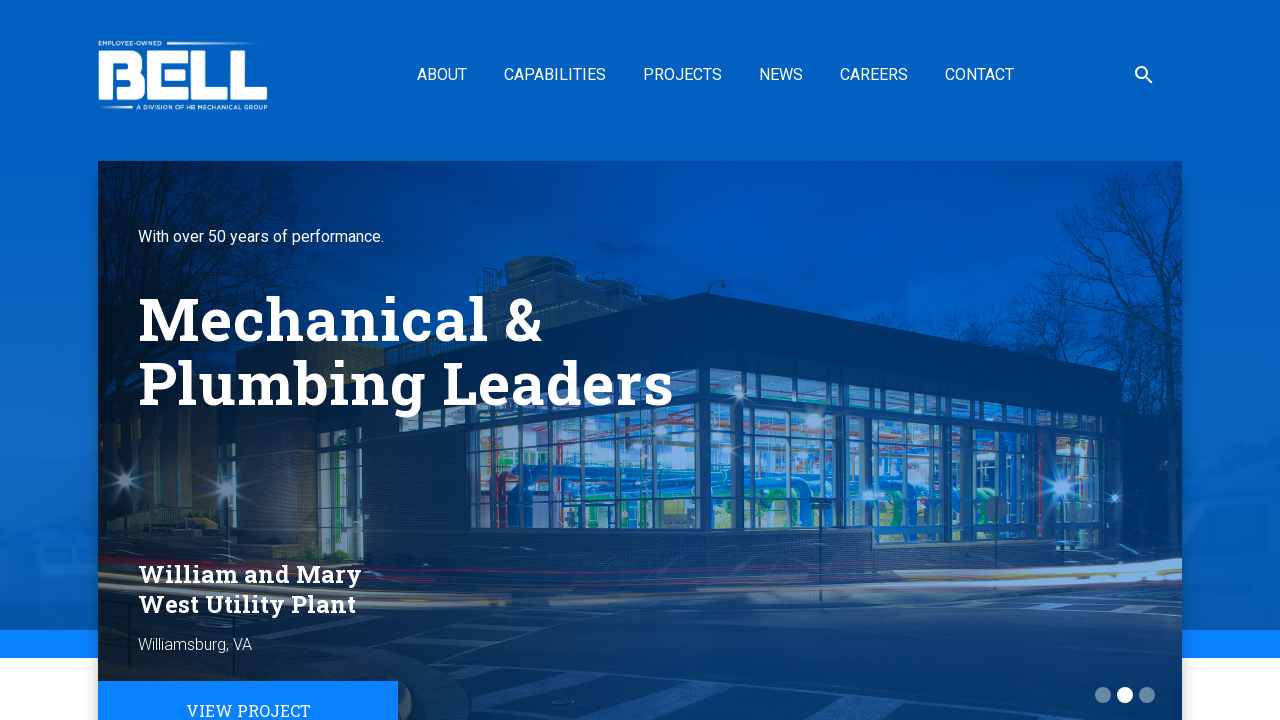